Submits a web form by clicking the submit button

Starting URL: https://bonigarcia.dev/selenium-webdriver-java/web-form.html

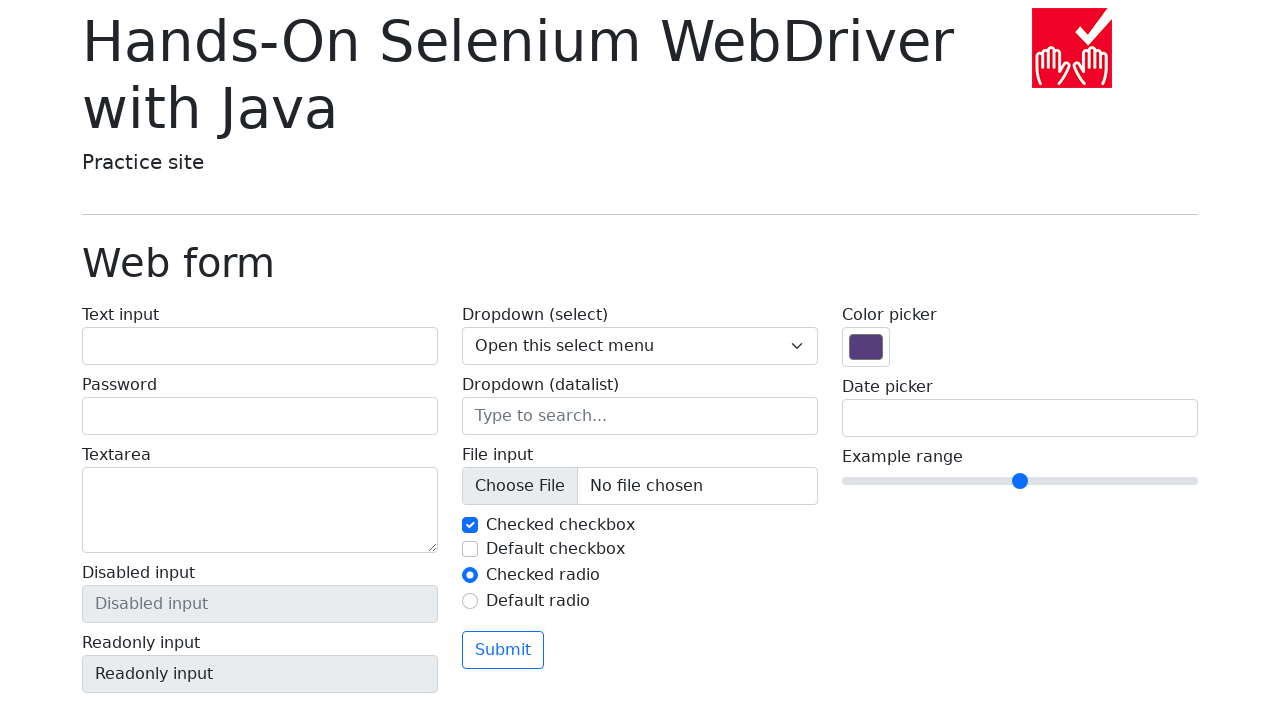

Clicked the submit button to submit the web form at (503, 650) on xpath=//button
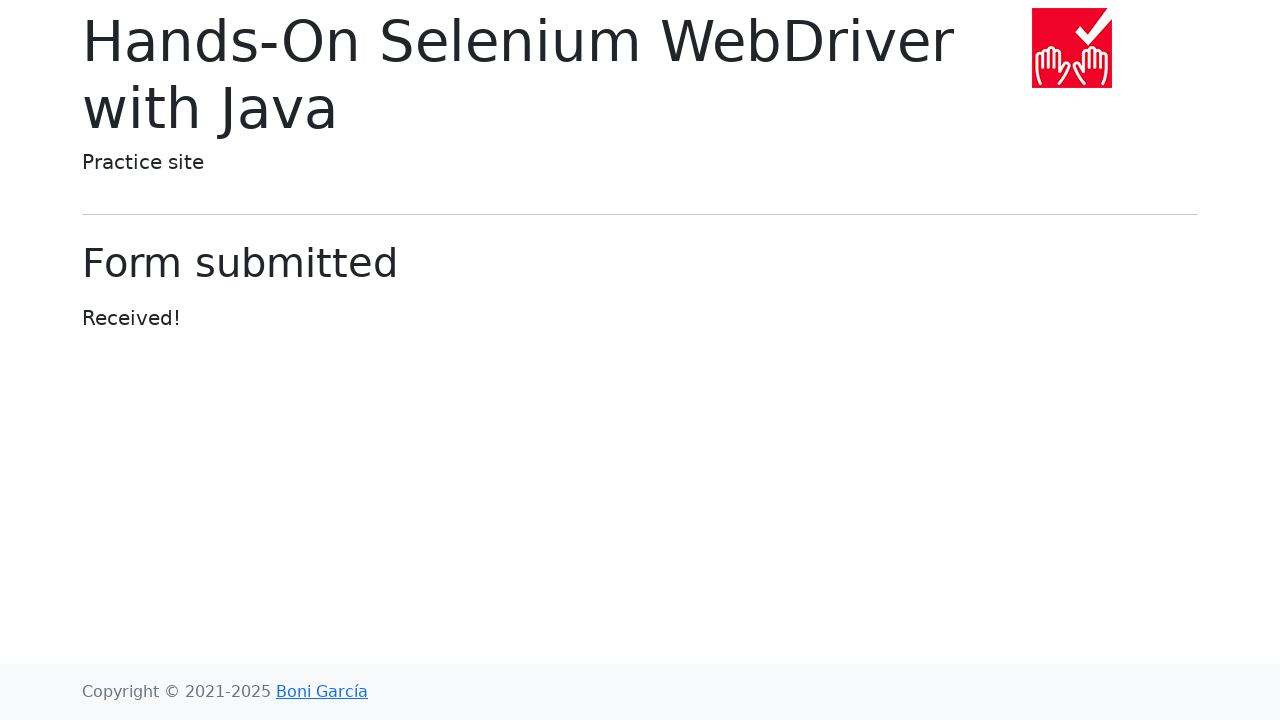

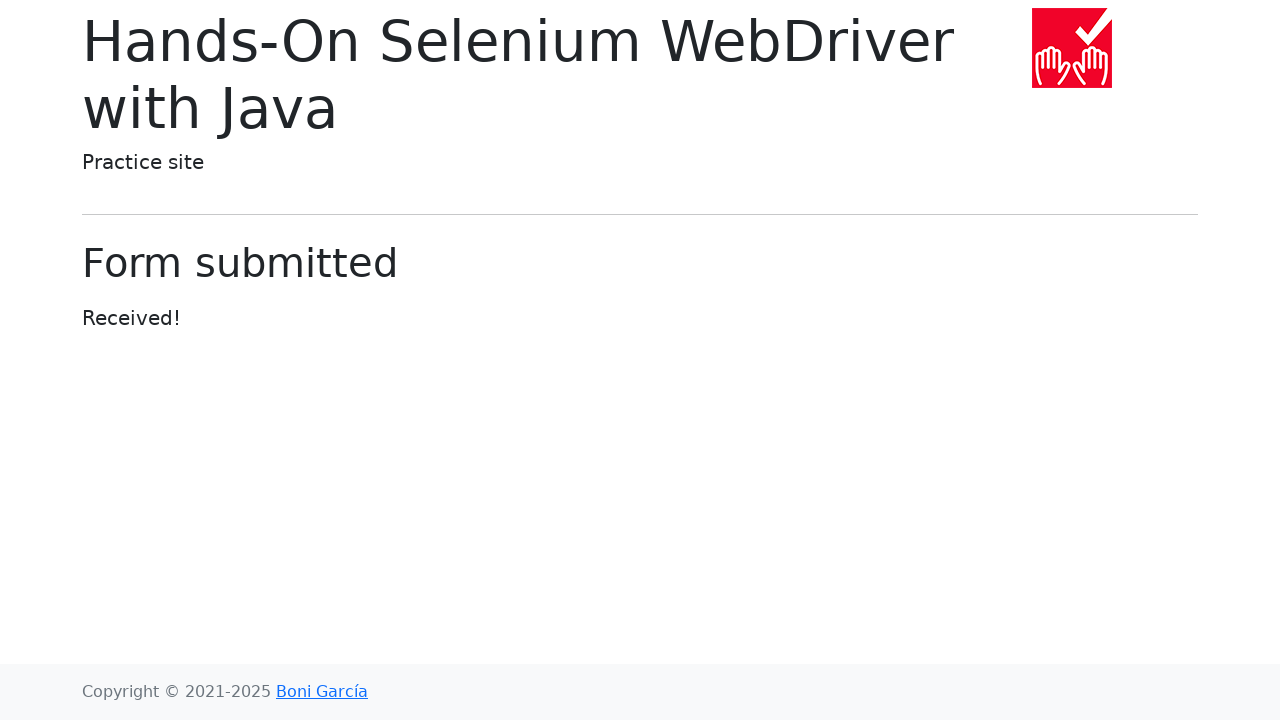